Tests adding a single book by filling in title and author fields, submitting, then verifying the book appears in the catalog.

Starting URL: https://tap-ht24-testverktyg.github.io/exam-template/

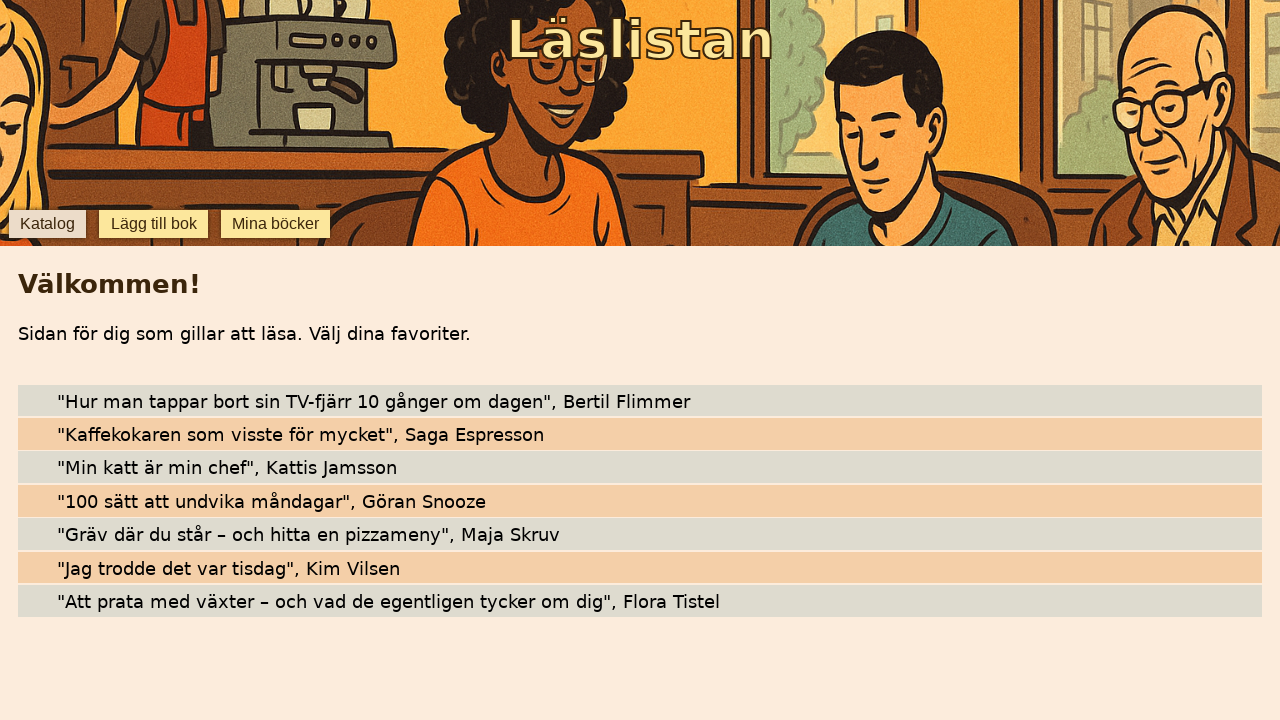

Clicked 'Add book' button at (154, 224) on internal:testid=[data-testid="add-book"s]
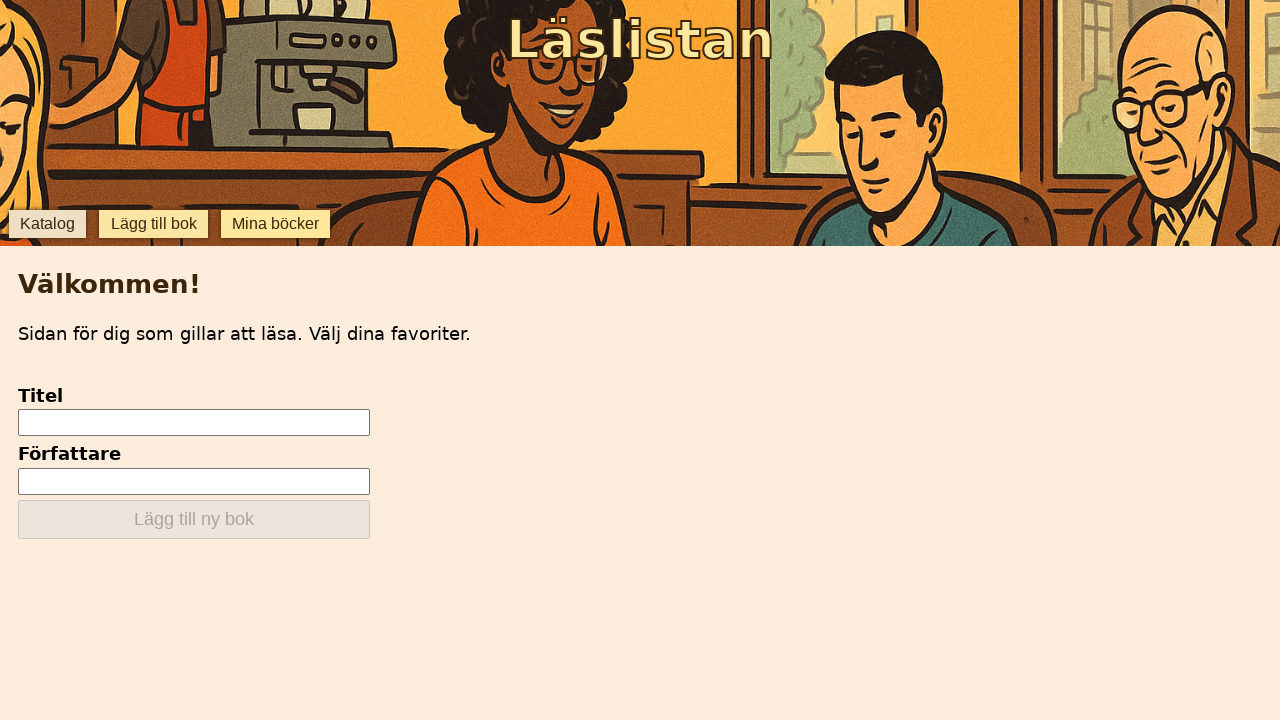

Filled in book title 'Morgonstjärnan' on internal:testid=[data-testid="add-input-title"s]
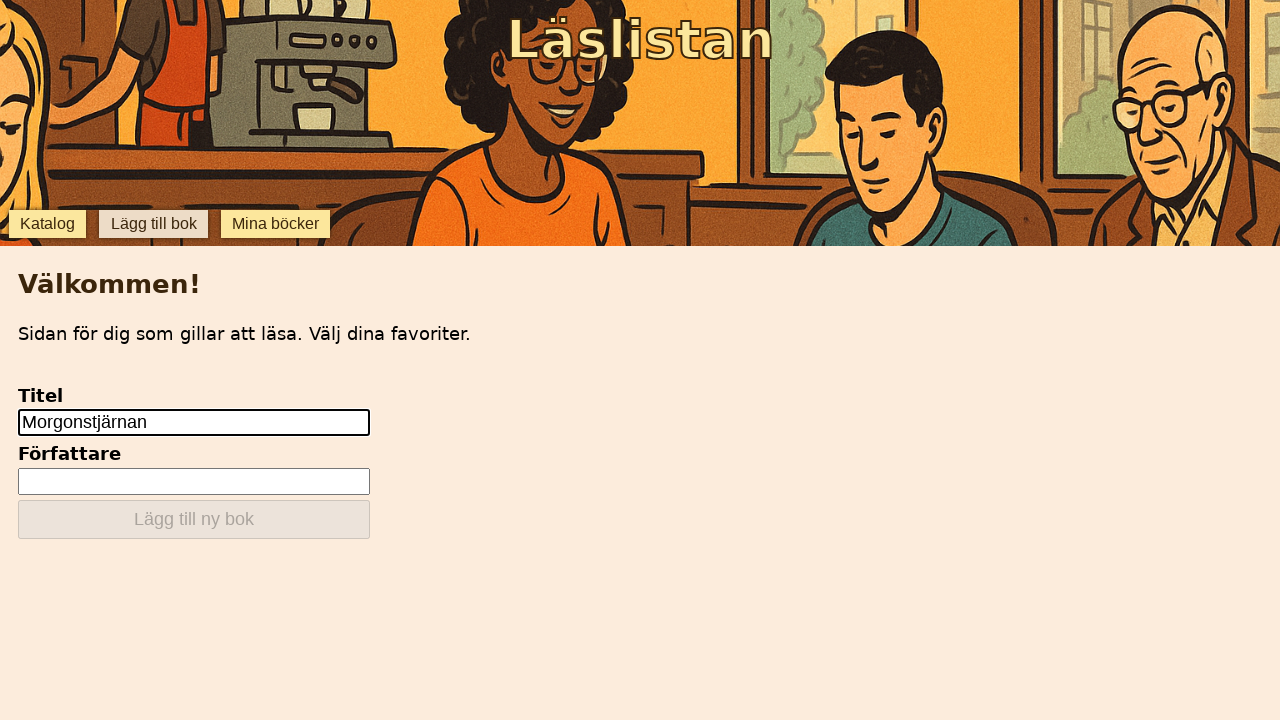

Filled in book author 'Karl Ove Knausgård' on internal:testid=[data-testid="add-input-author"s]
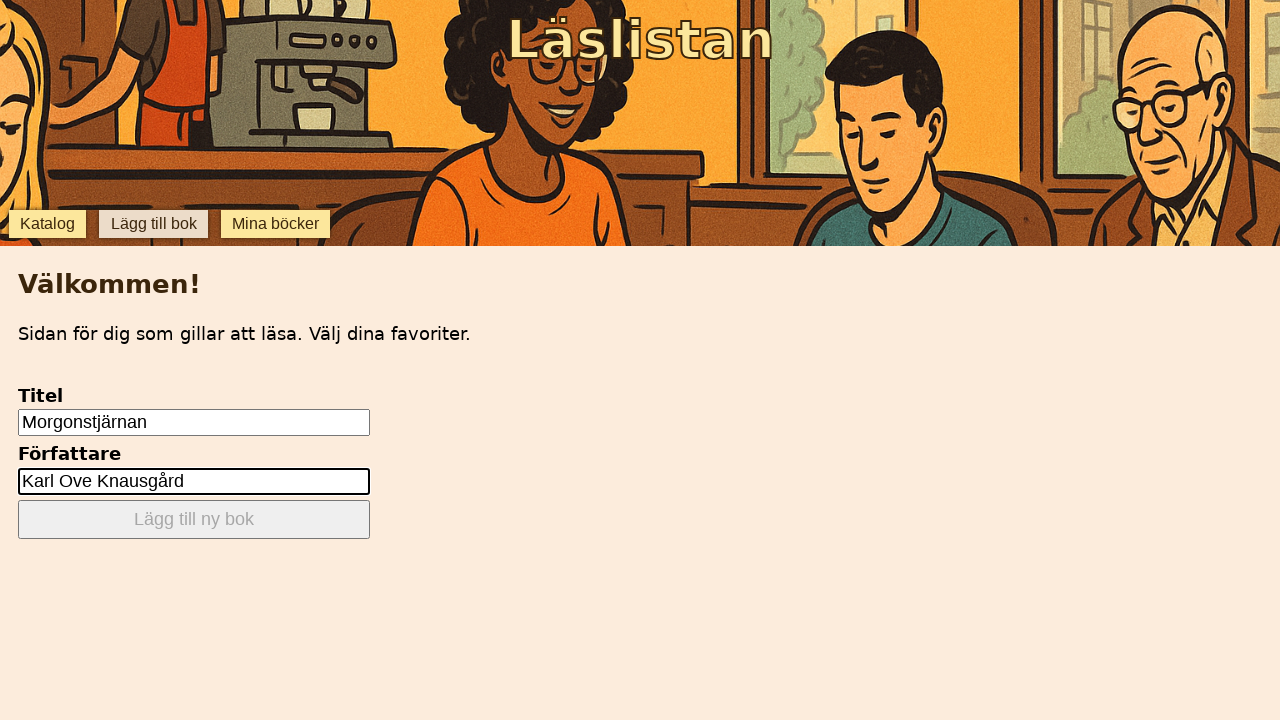

Clicked submit button to add book at (194, 520) on internal:testid=[data-testid="add-submit"s]
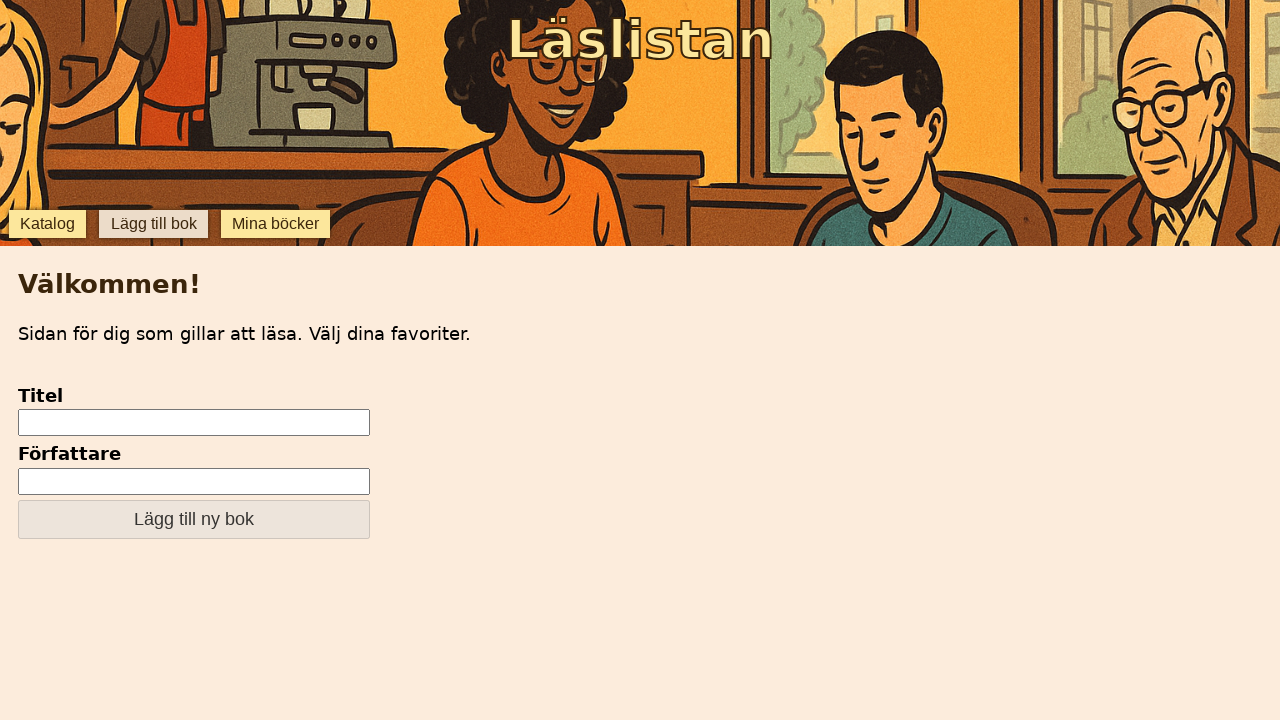

Navigated to catalog at (47, 224) on internal:testid=[data-testid="catalog"s]
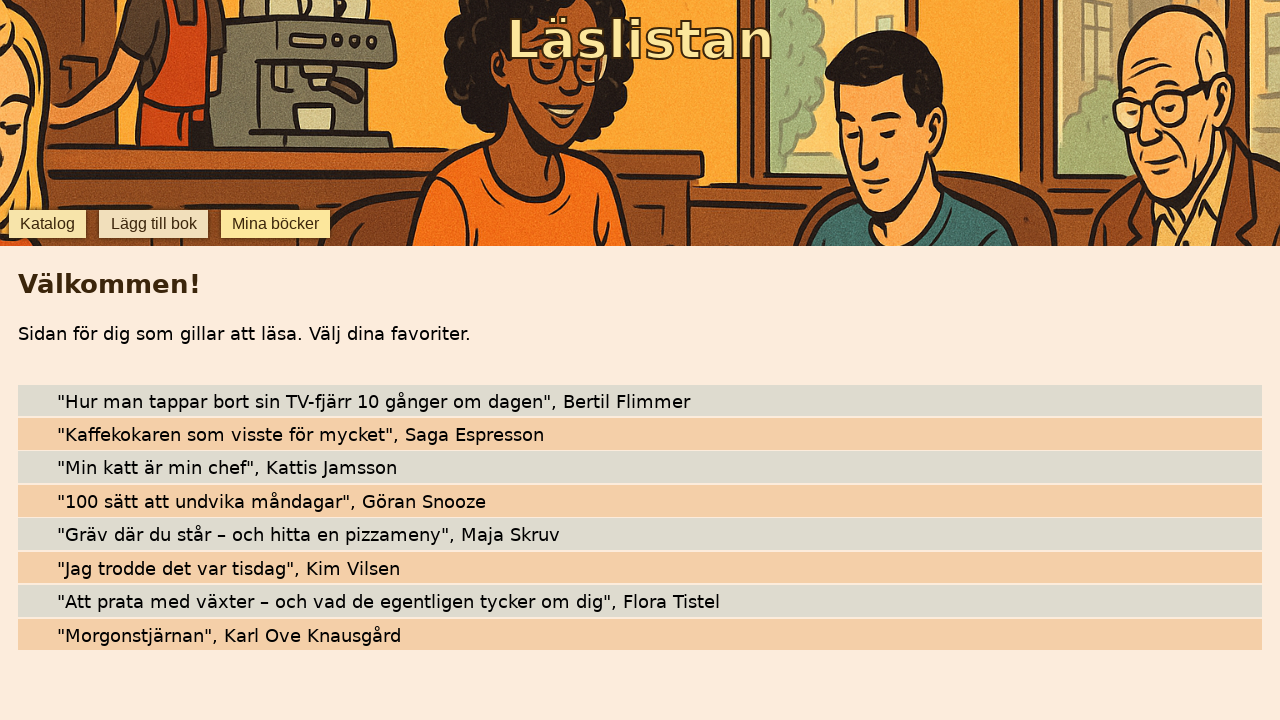

Verified that 'Morgonstjärnan' appears in catalog
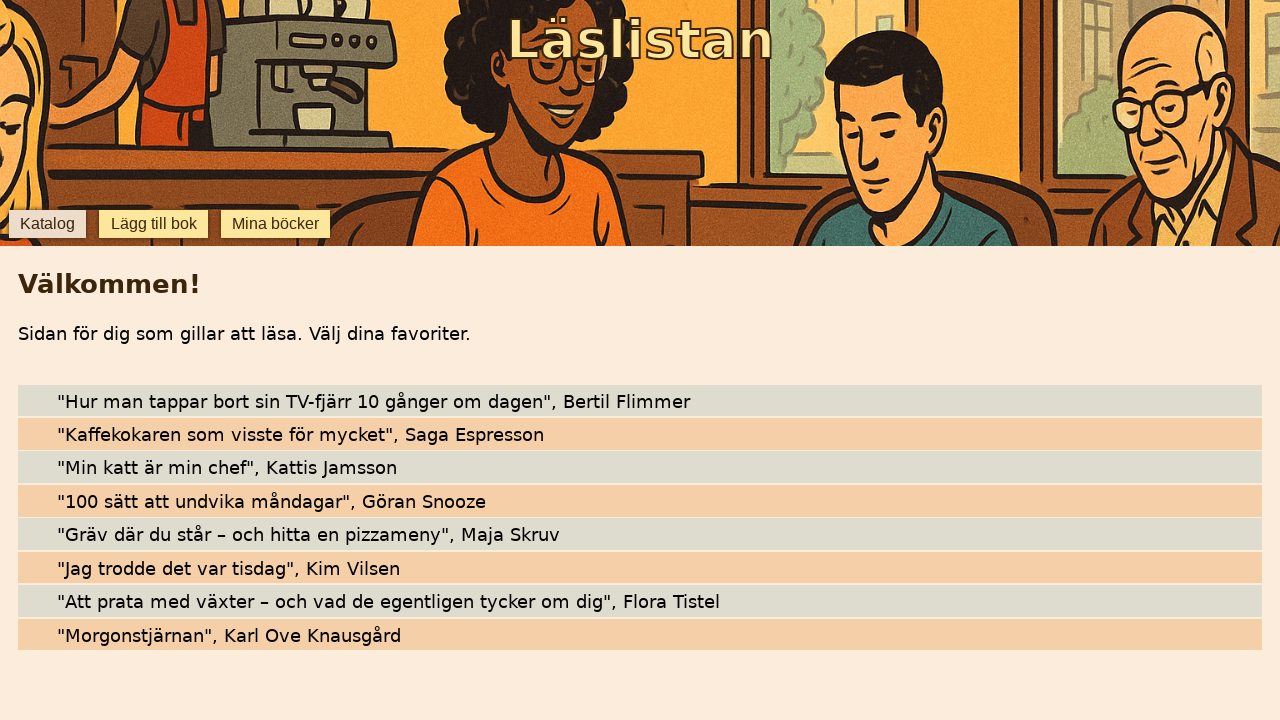

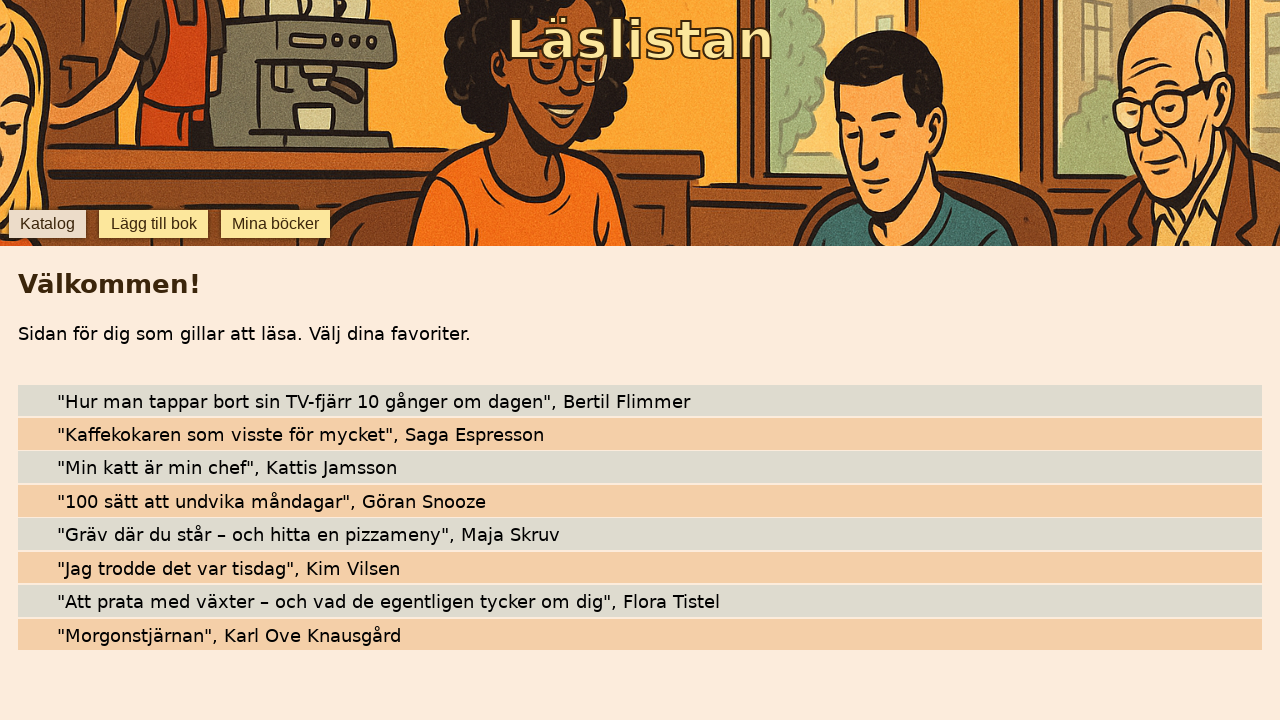